Tests user registration flow by navigating to register page, filling registration form with user details, and submitting the form

Starting URL: https://naveenautomationlabs.com/opencart/index.php

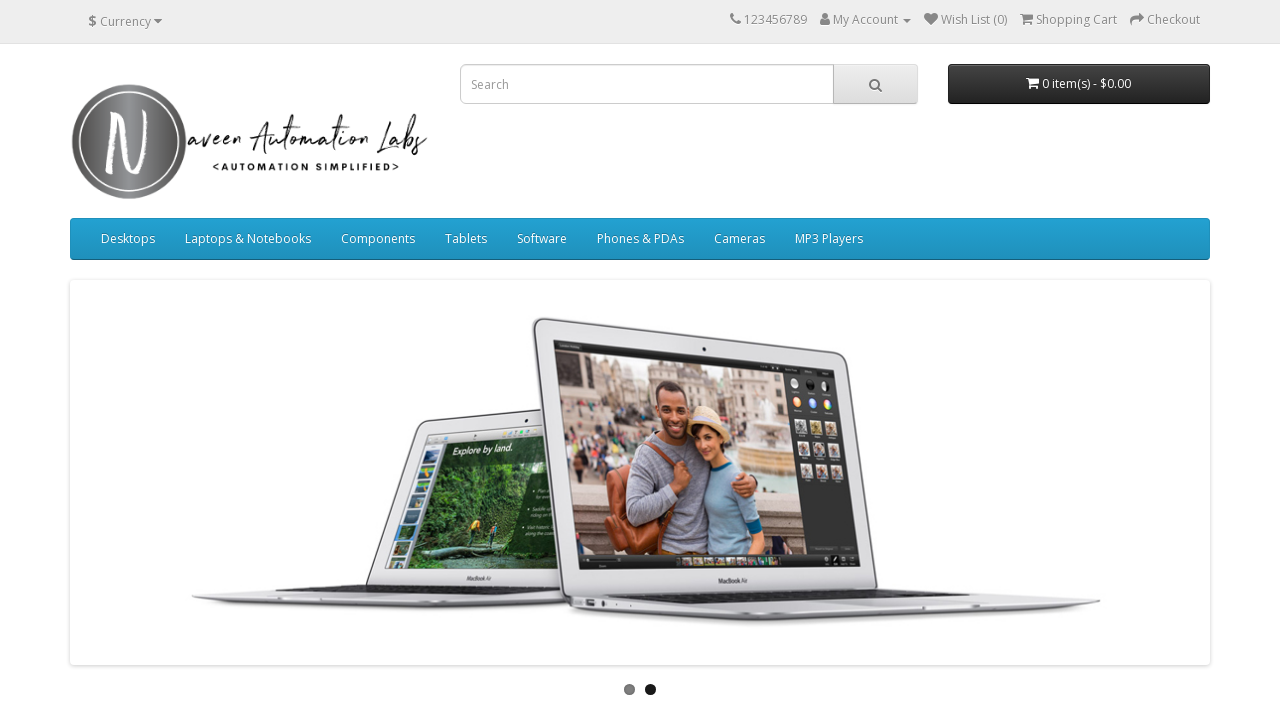

Clicked on My Account link at (866, 20) on text=My Account
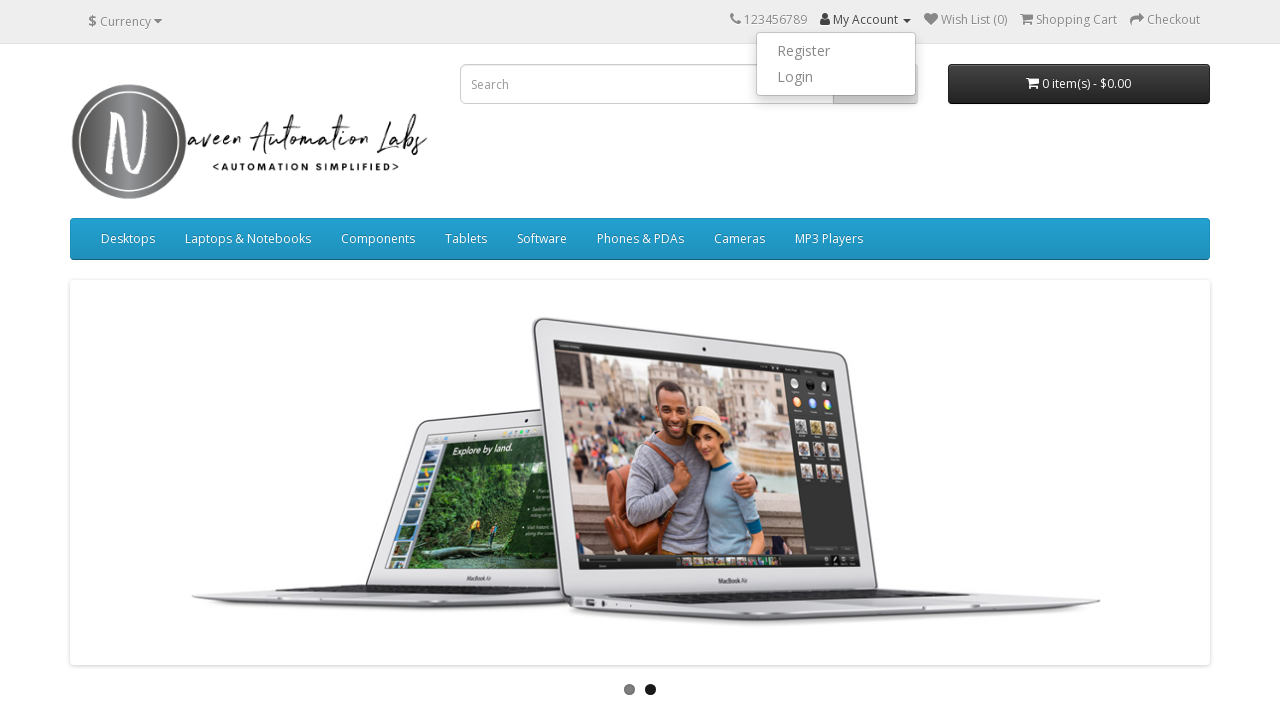

Clicked on Register link at (836, 51) on text=Register
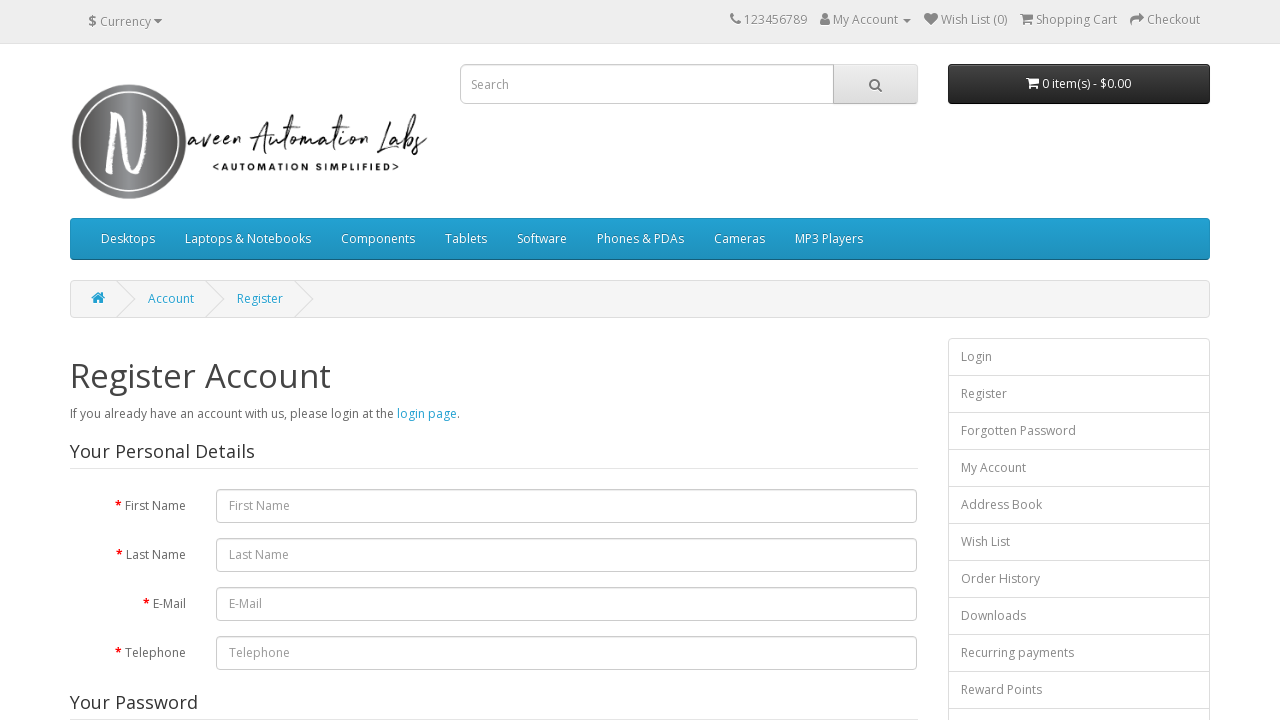

Filled firstname field with 'John' on input[name='firstname']
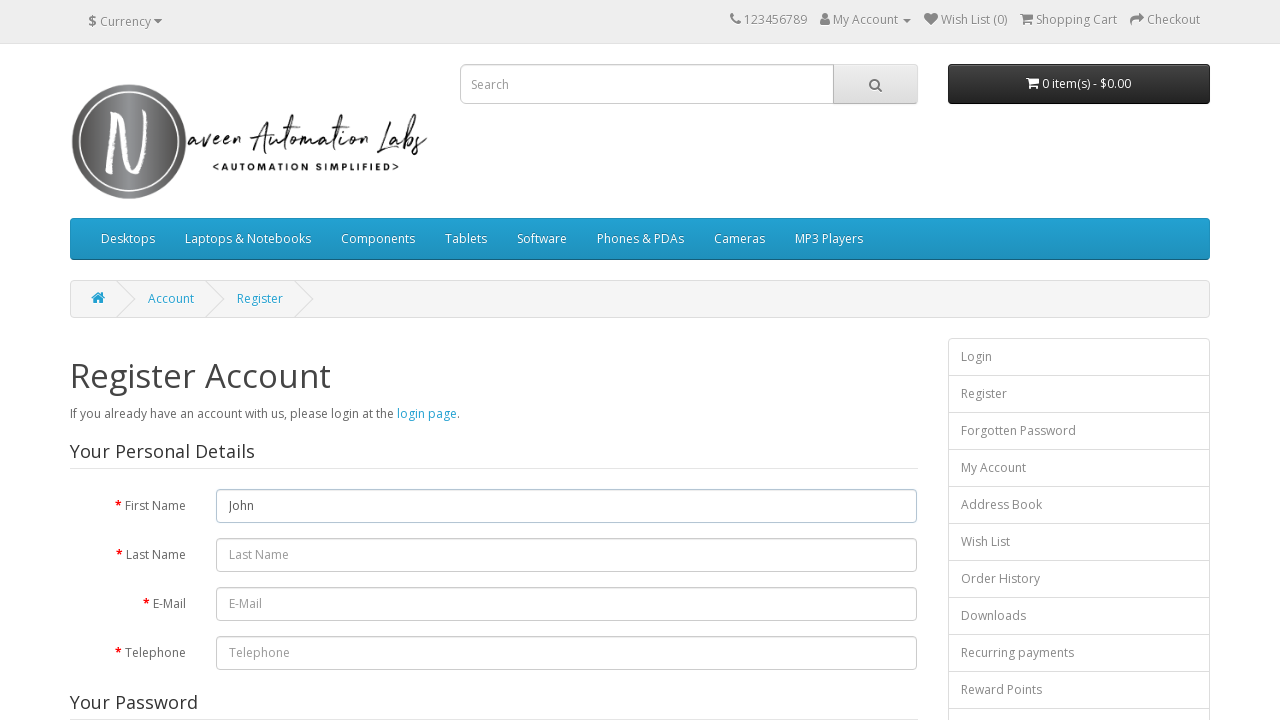

Filled lastname field with 'Smith' on input[name='lastname']
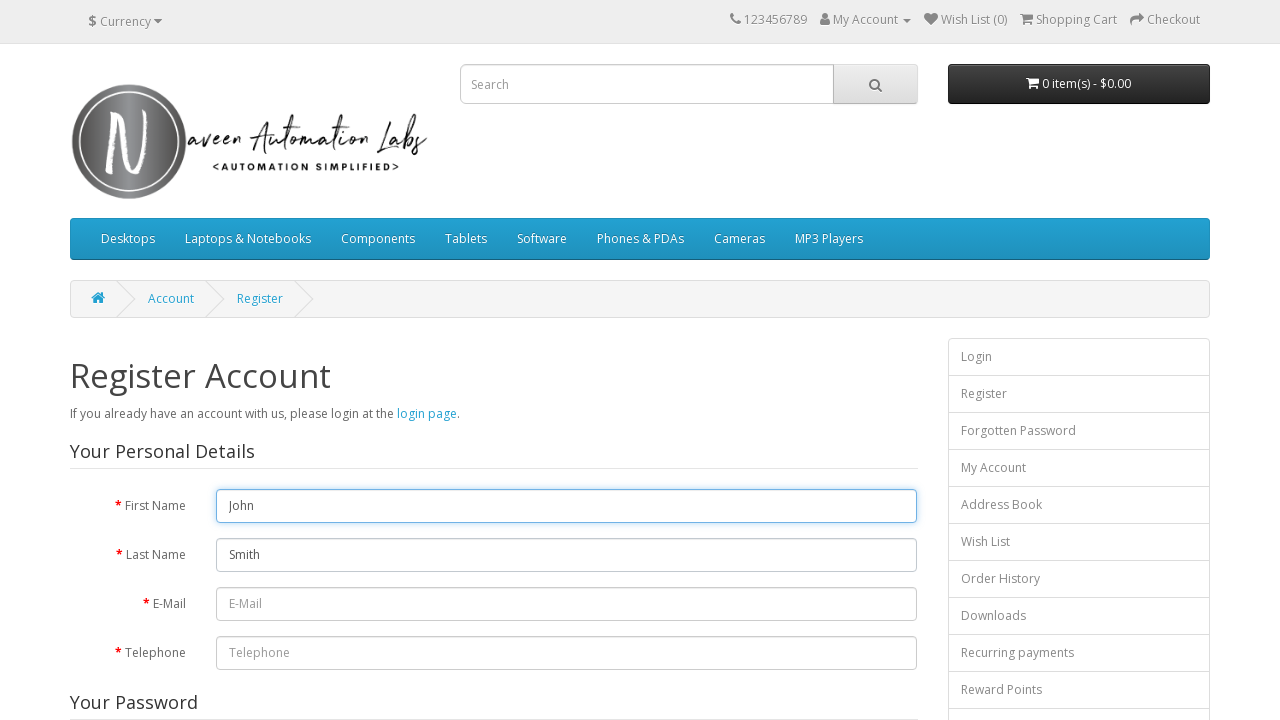

Filled email field with 'testuser2024@example.com' on input[name='email']
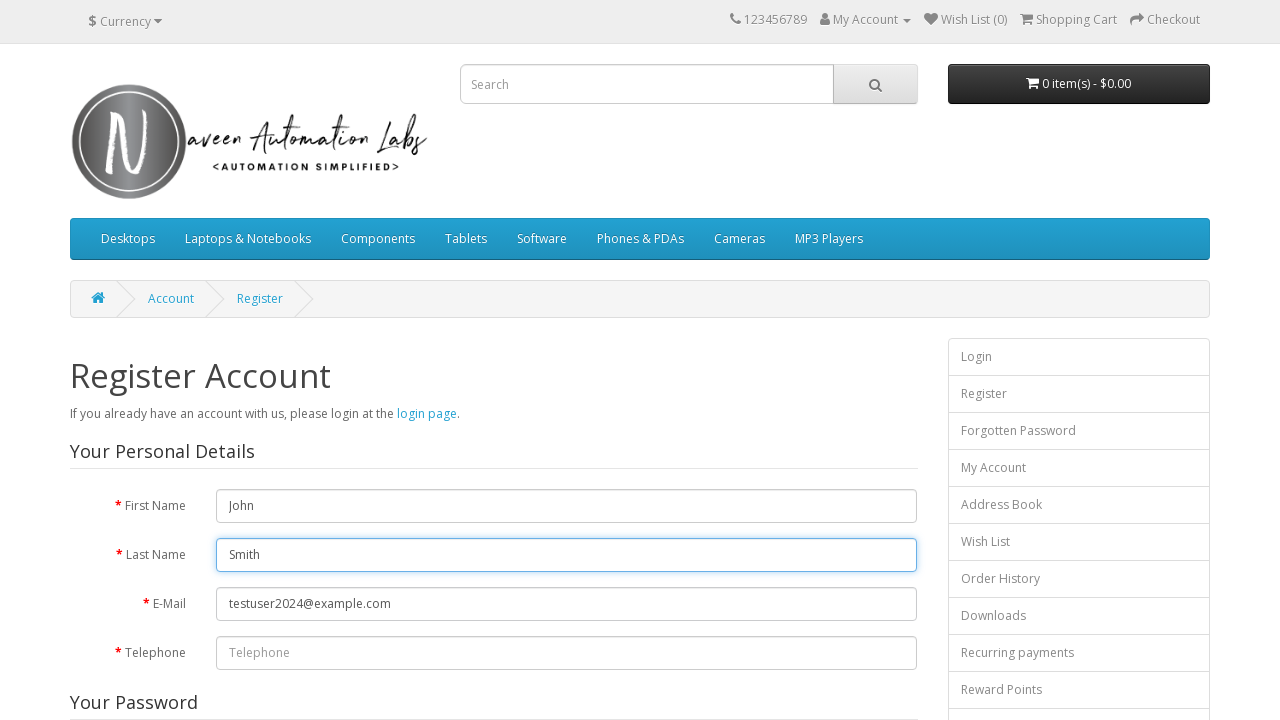

Filled telephone field with '1234567890' on input[name='telephone']
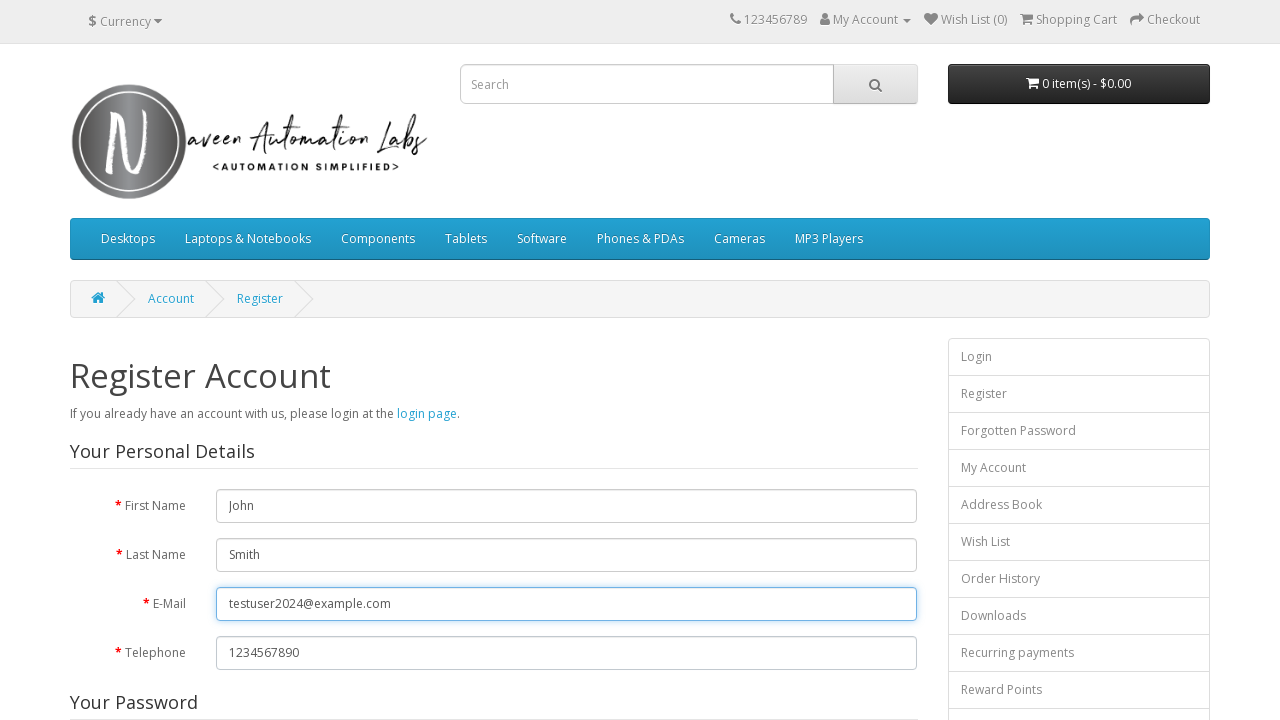

Filled password field with 'SecurePass123!' on input[name='password']
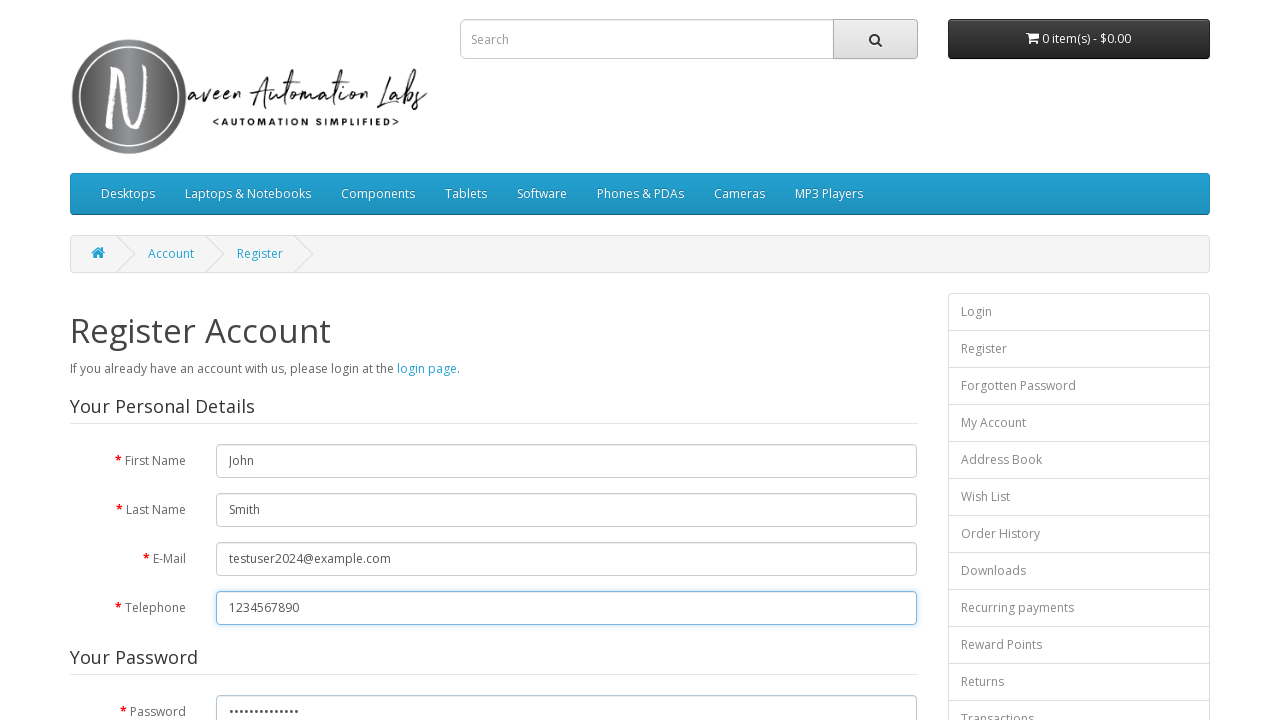

Filled password confirmation field with 'SecurePass123!' on input[name='confirm']
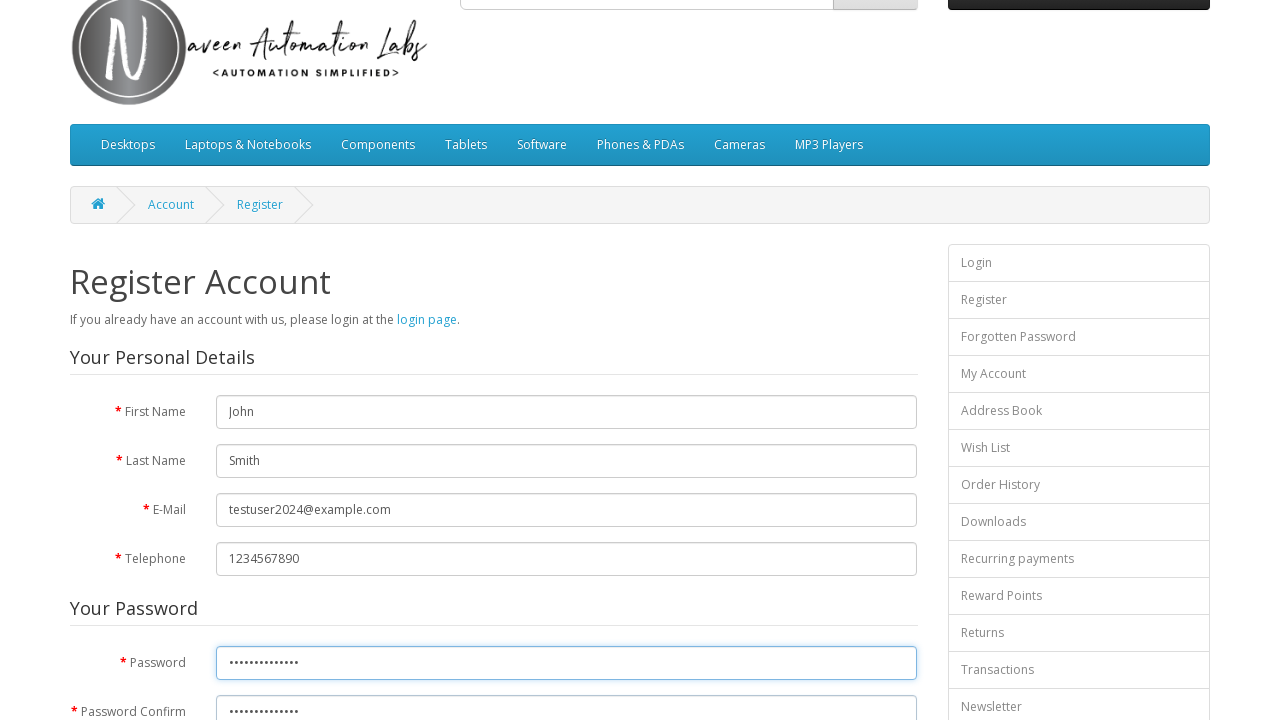

Checked privacy policy agreement checkbox at (825, 424) on input[name='agree']
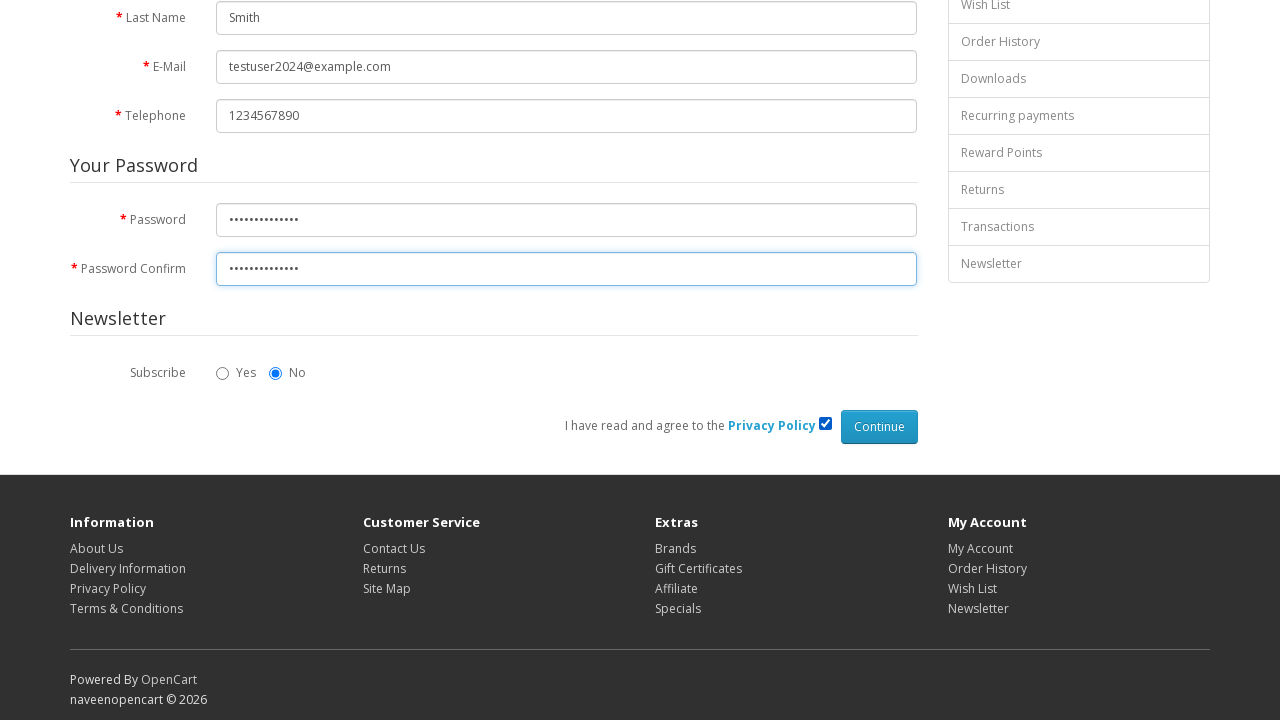

Clicked Continue button to submit registration form at (879, 427) on input[value='Continue']
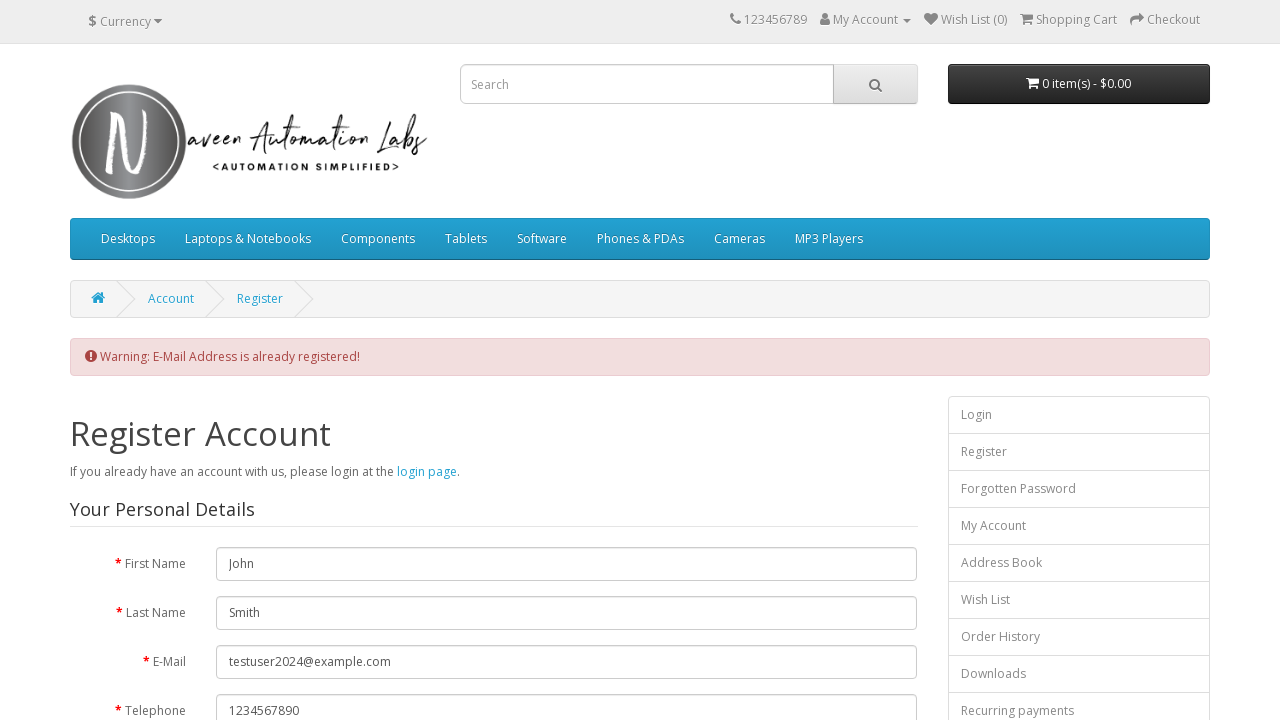

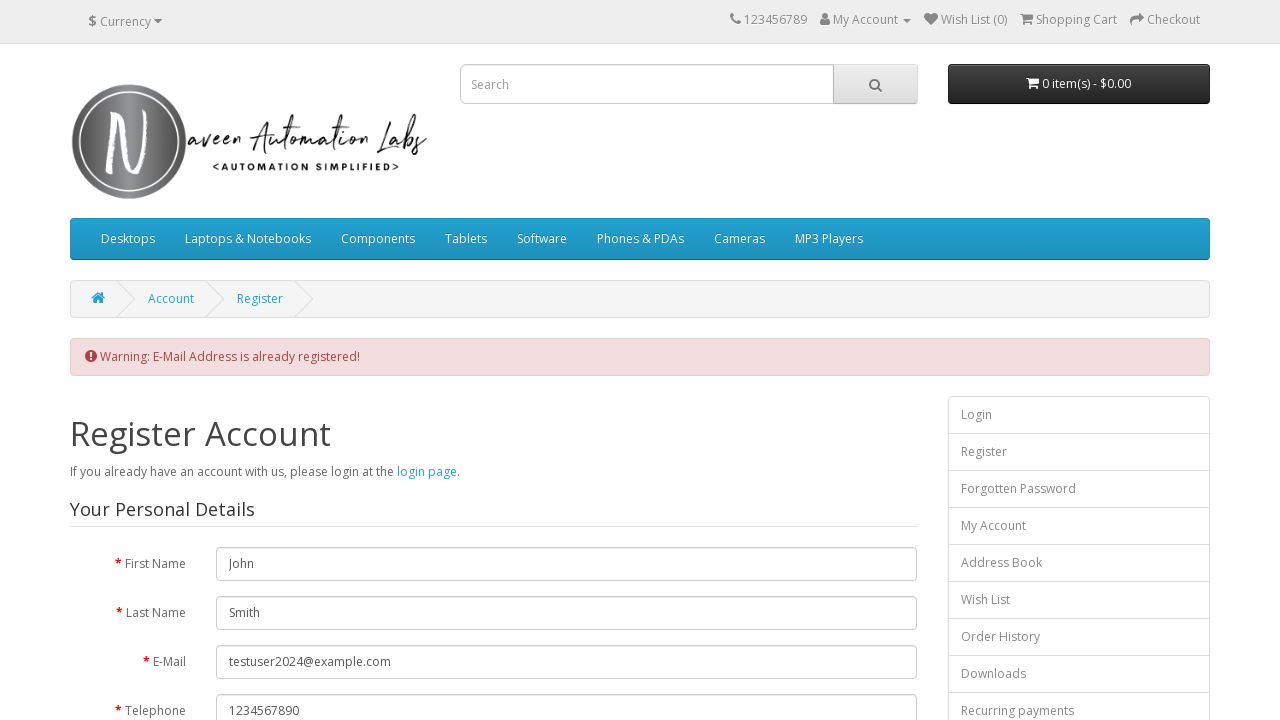